Tests dropdown selection functionality by calculating the sum of two numbers displayed on the page and selecting the corresponding value from a dropdown menu

Starting URL: https://suninjuly.github.io/selects1.html

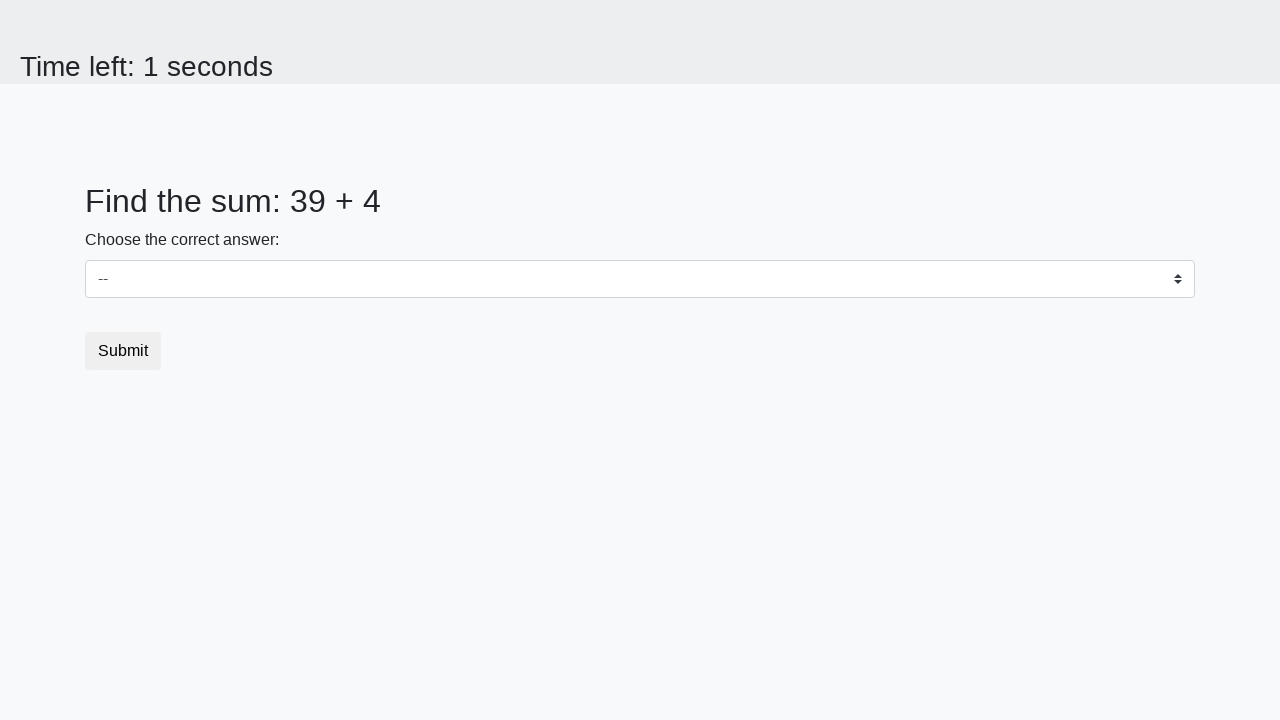

Navigated to dropdown selection test page
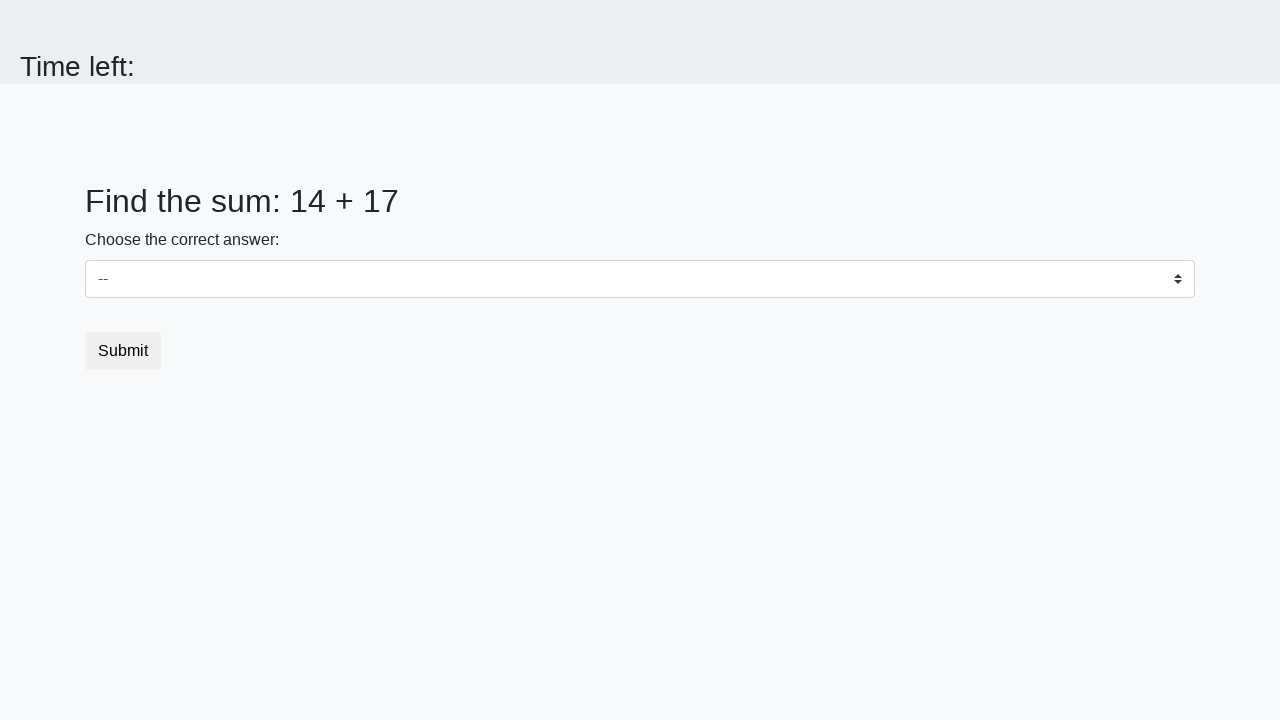

Retrieved first number from page: 14
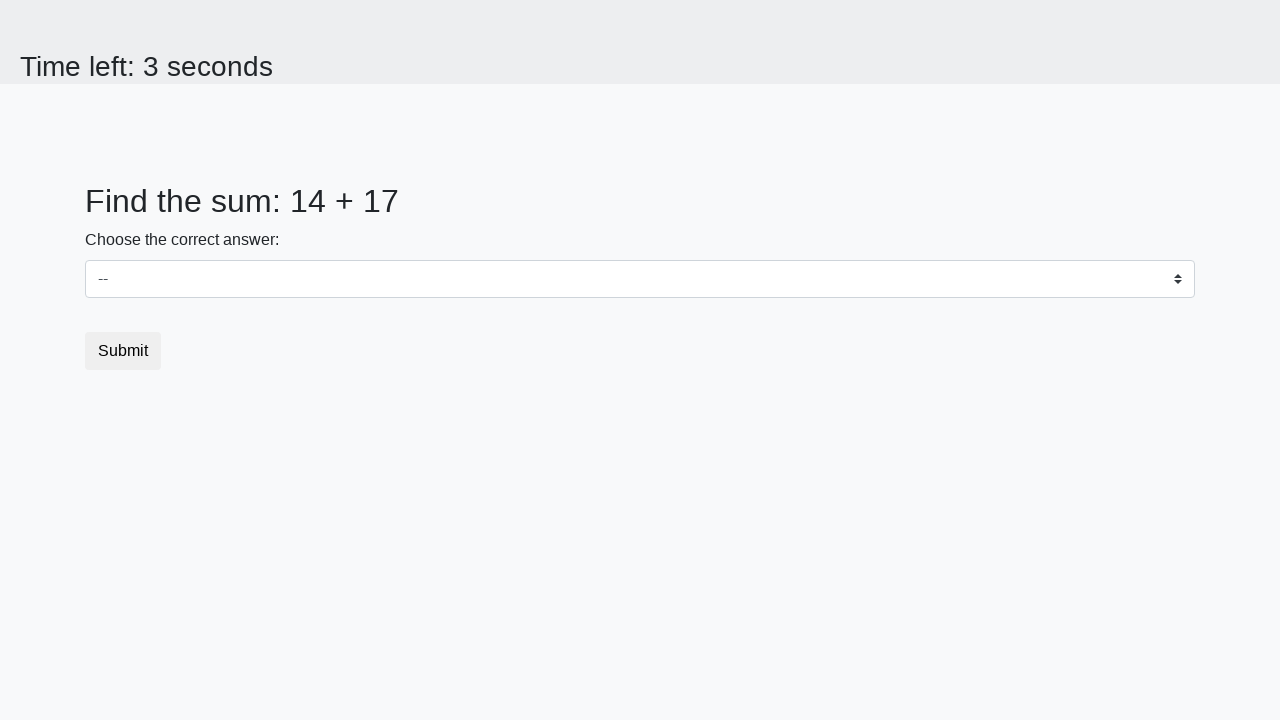

Retrieved second number from page: 17
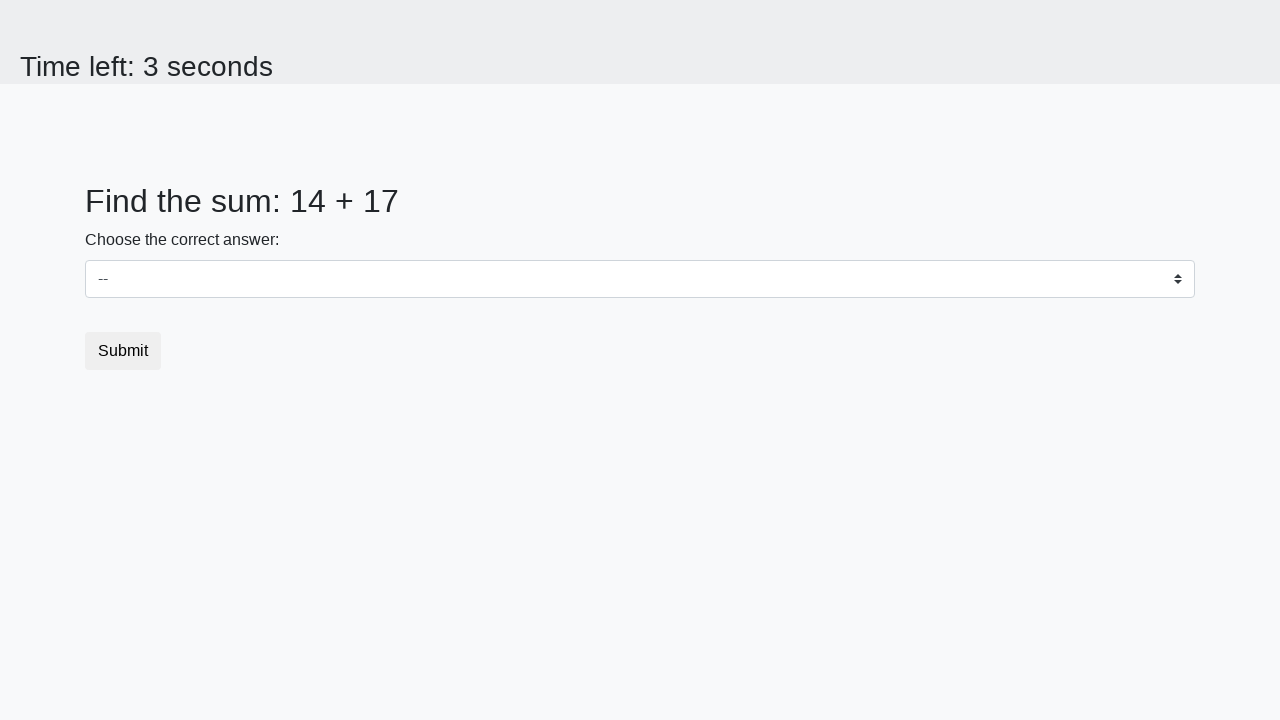

Calculated sum: 14 + 17 = 31
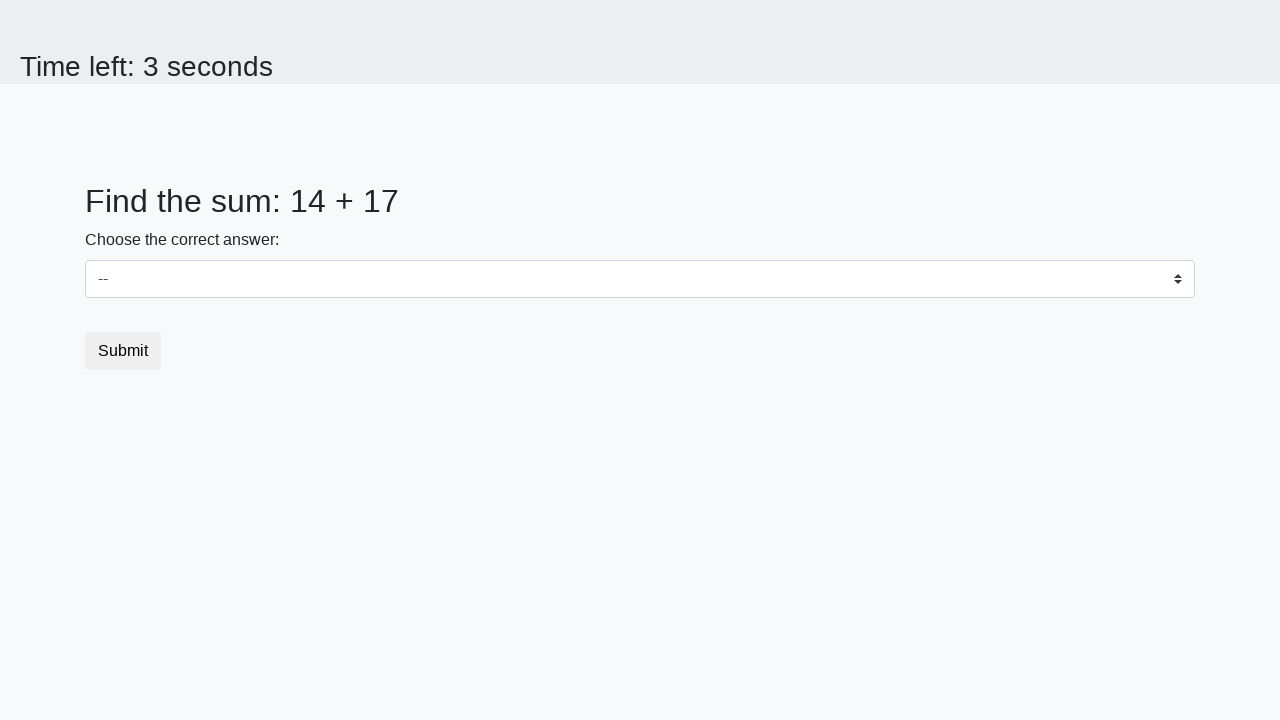

Selected value '31' from dropdown menu on #dropdown
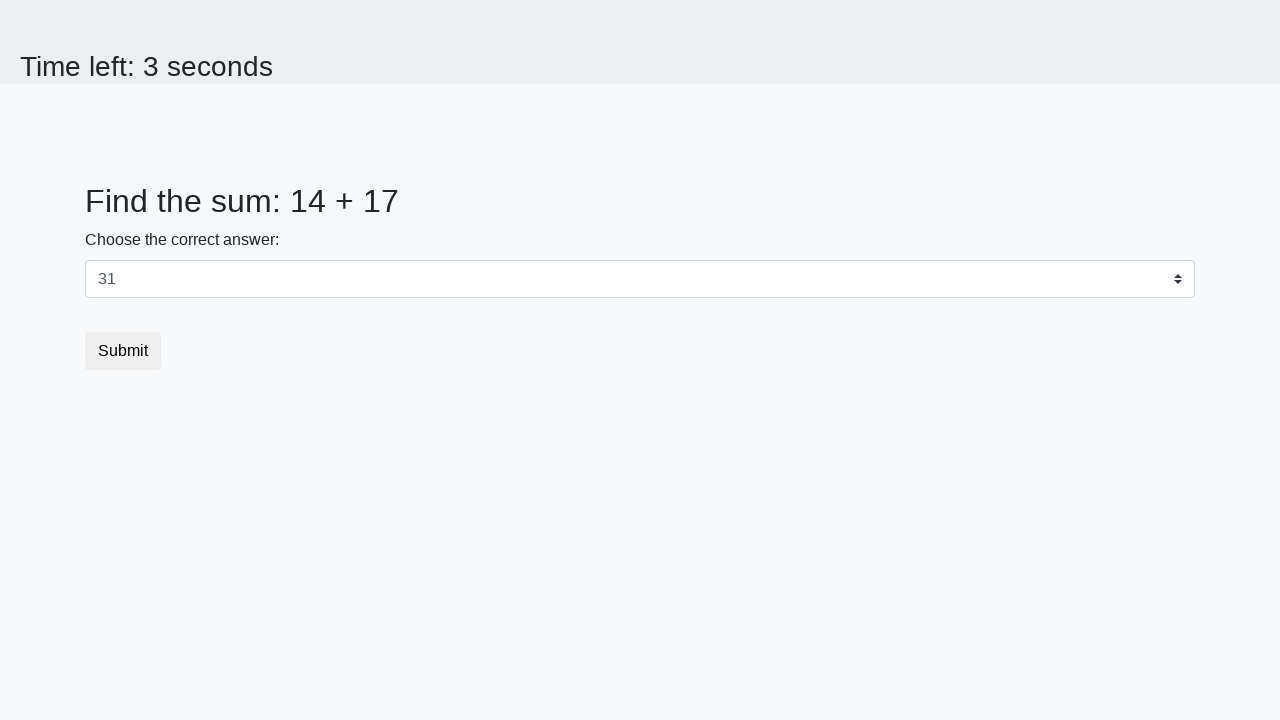

Clicked submit button at (123, 351) on button.btn
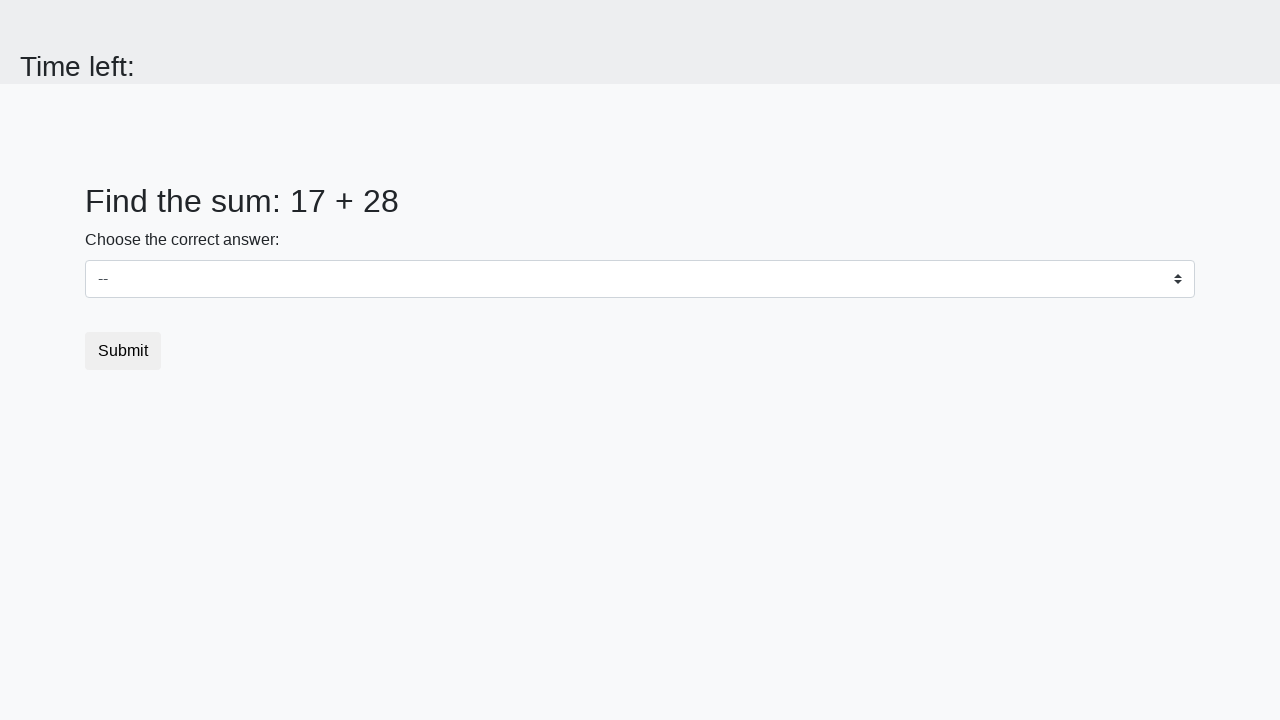

Waited for result page to load
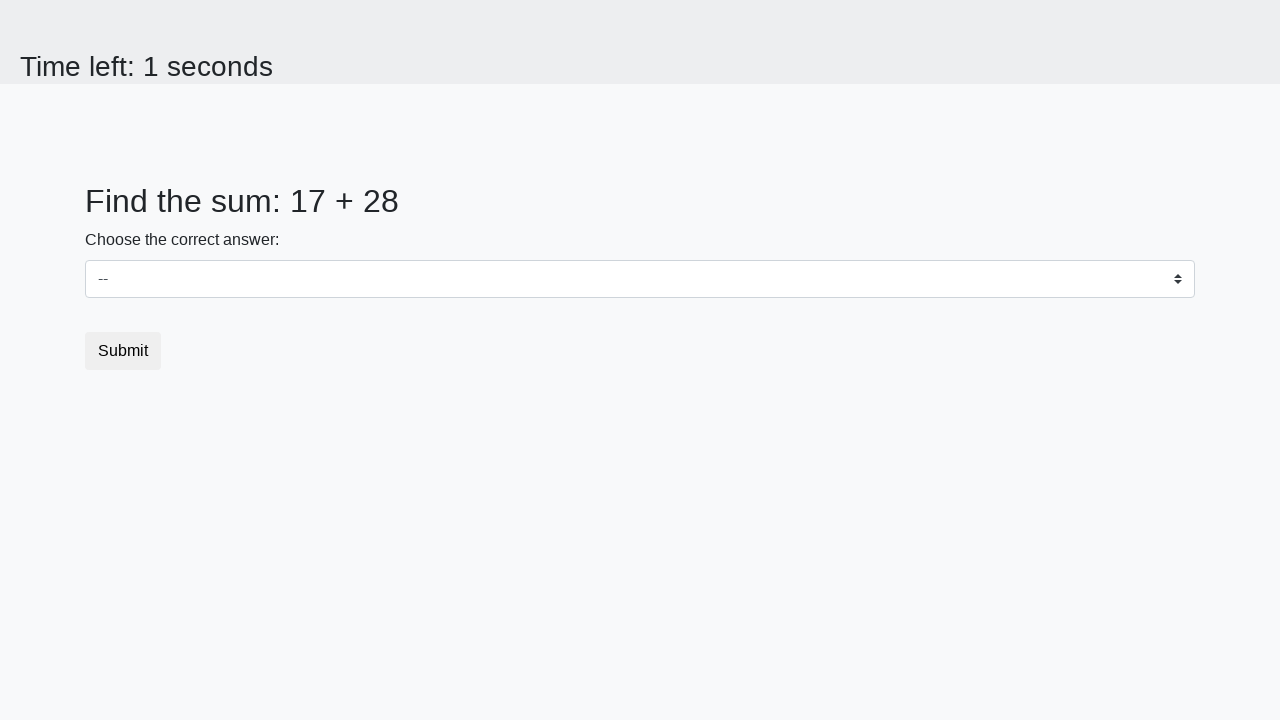

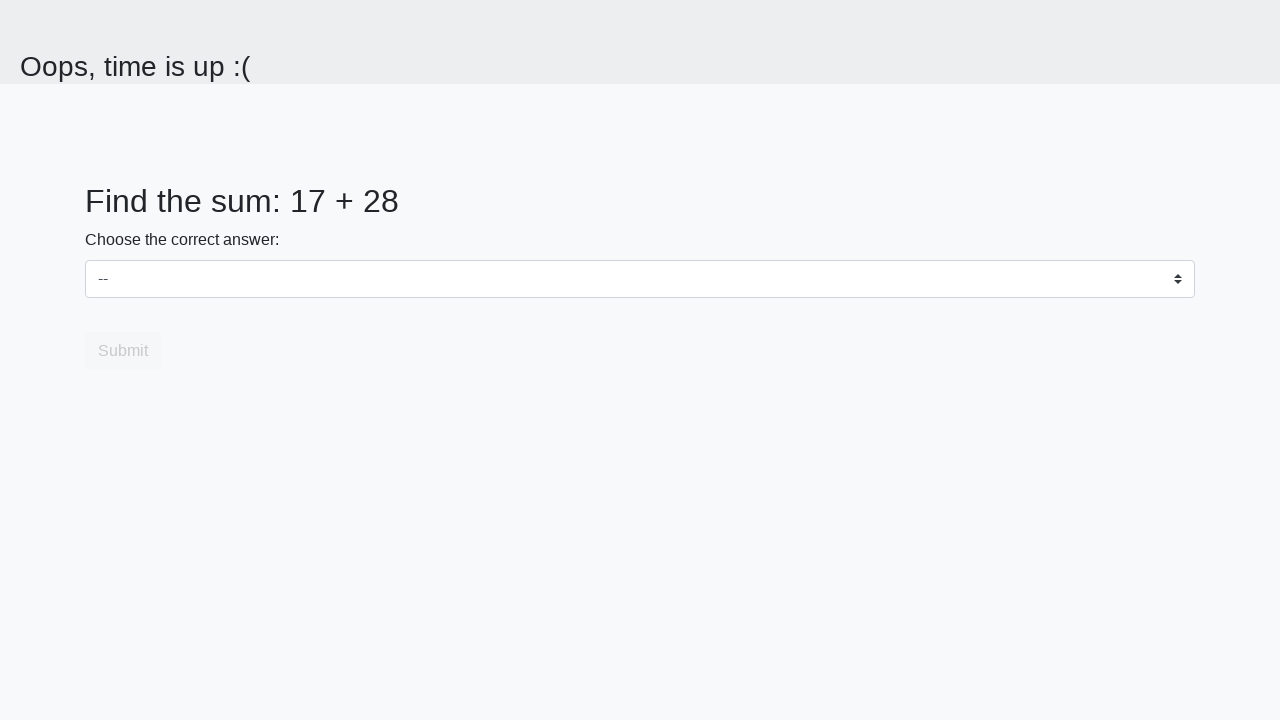